Tests navigation by clicking on A/B Testing link, verifying the page title, navigating back, and verifying the home page title

Starting URL: https://practice.cydeo.com

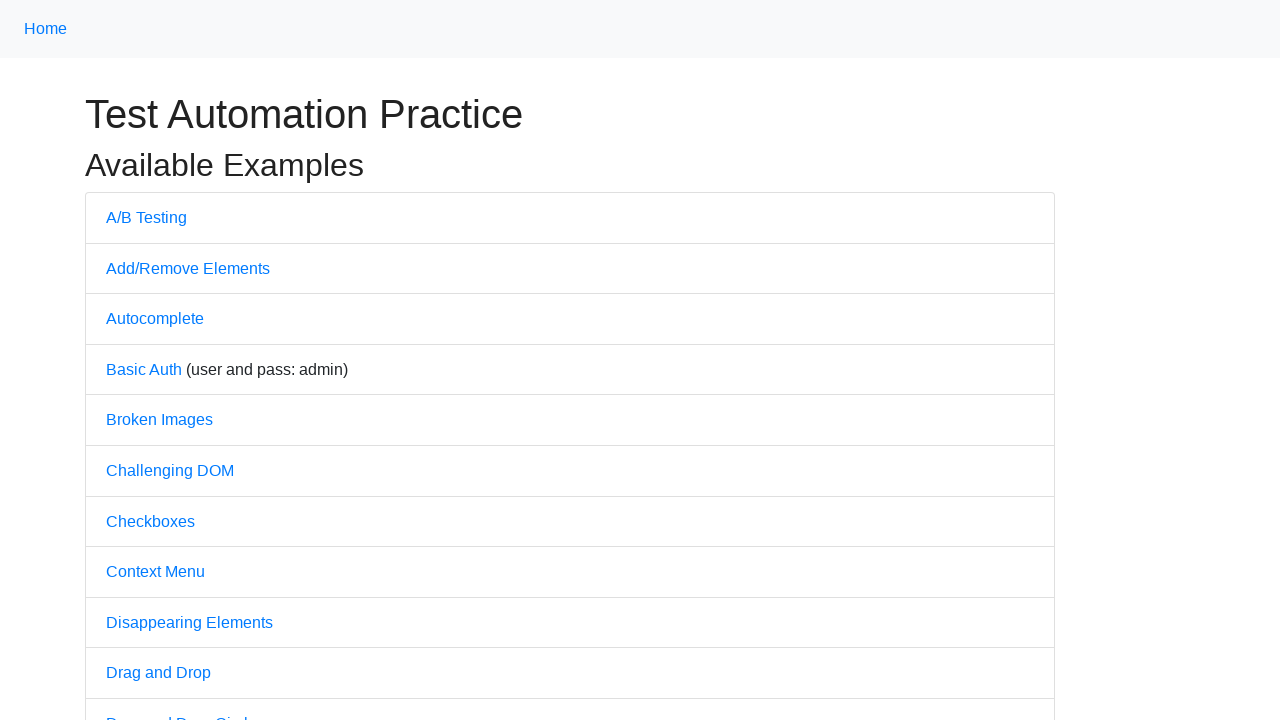

Clicked on A/B Testing link at (146, 217) on text=A/B Testing
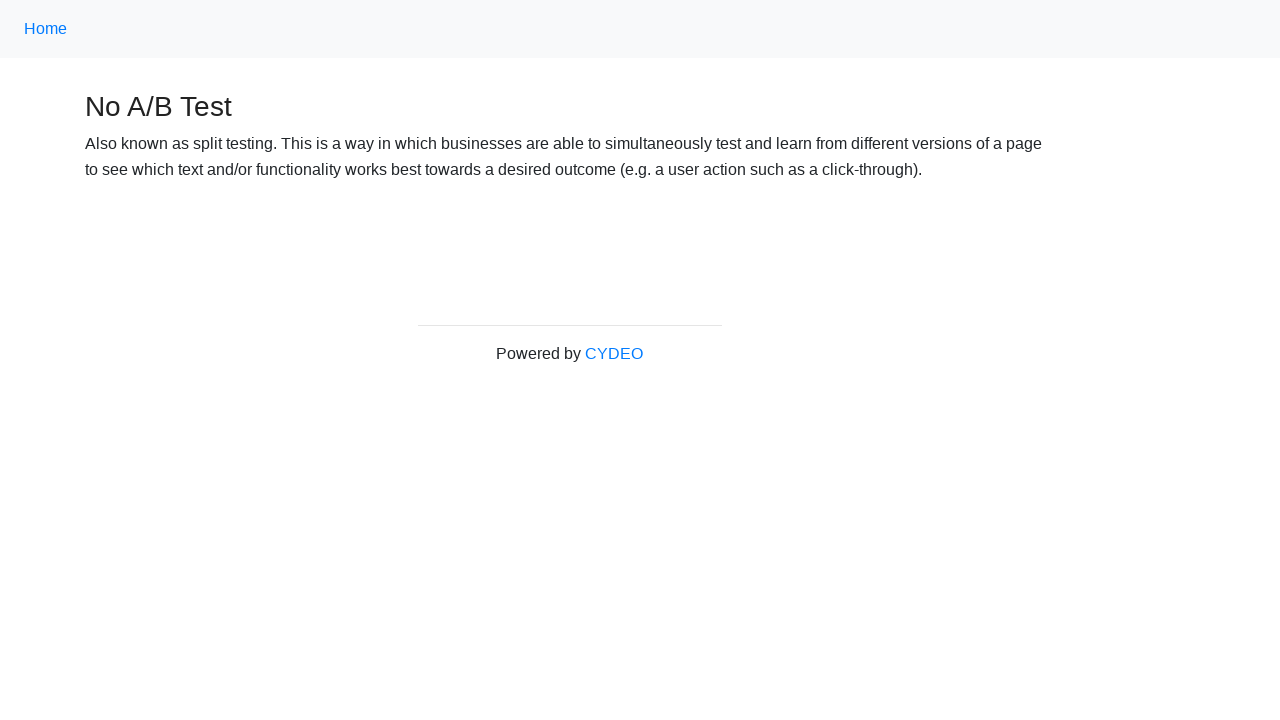

Verified page title is 'No A/B Test'
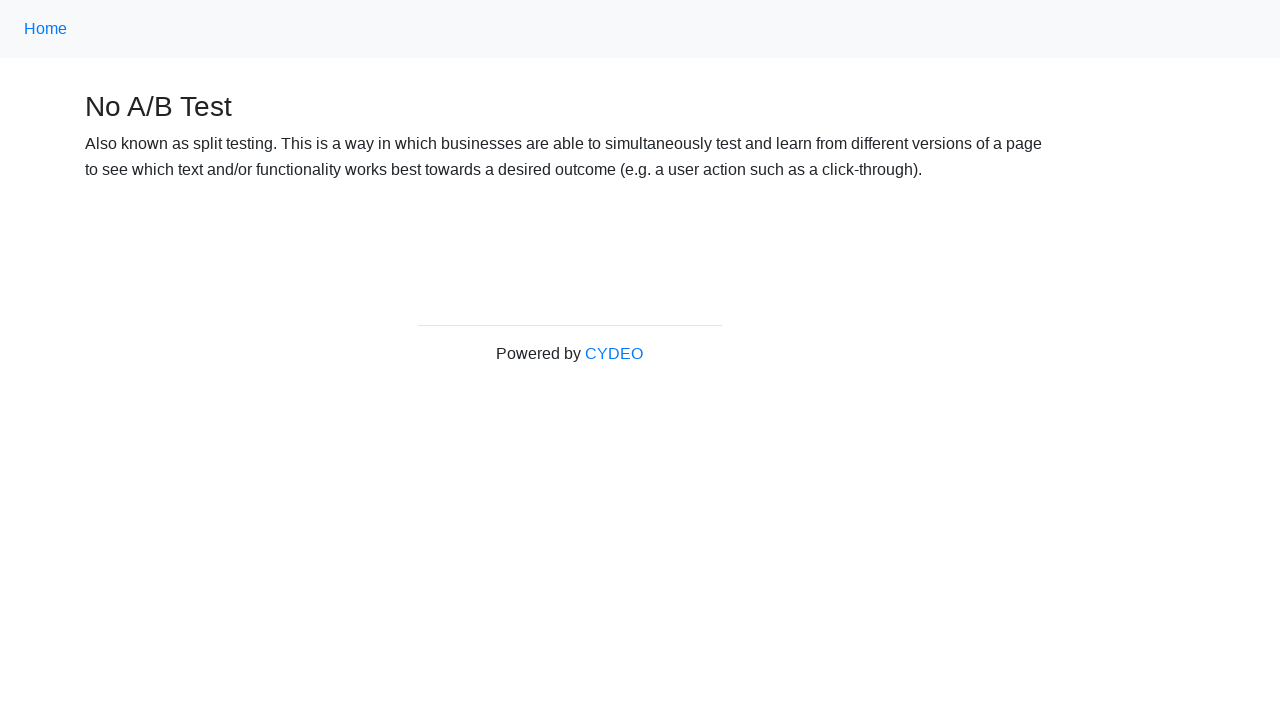

Navigated back to home page
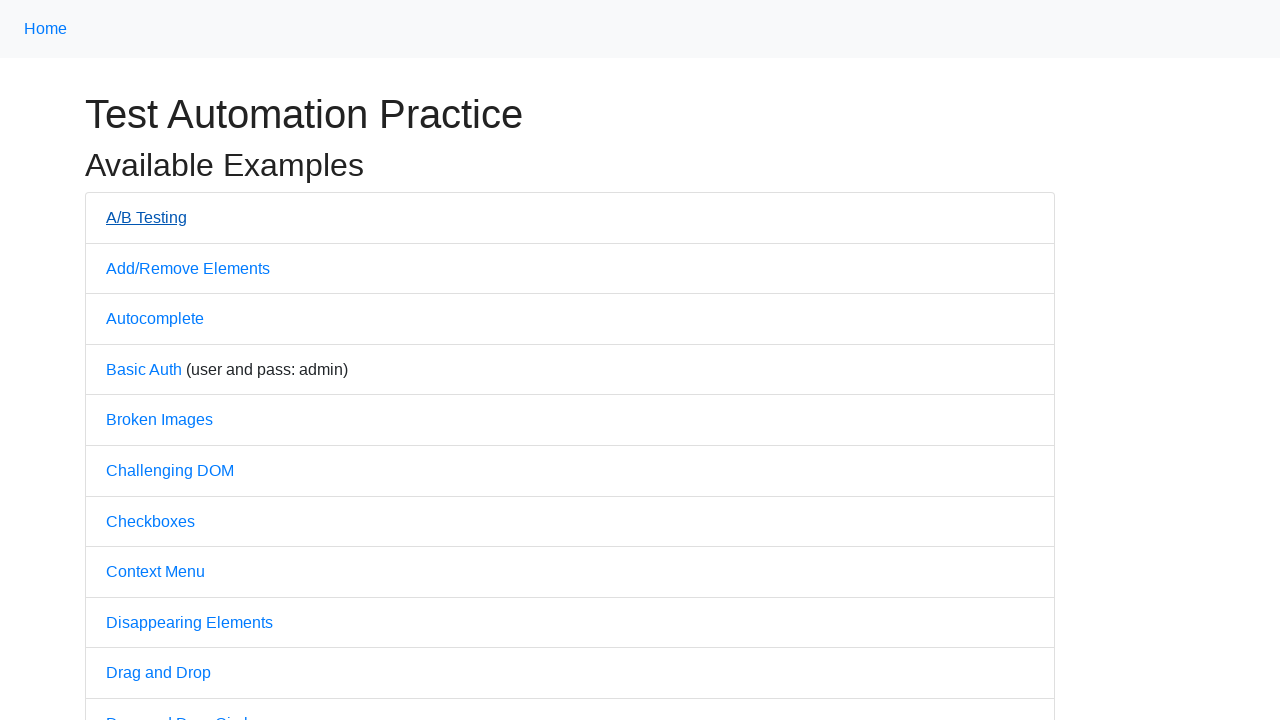

Verified home page title is 'Practice'
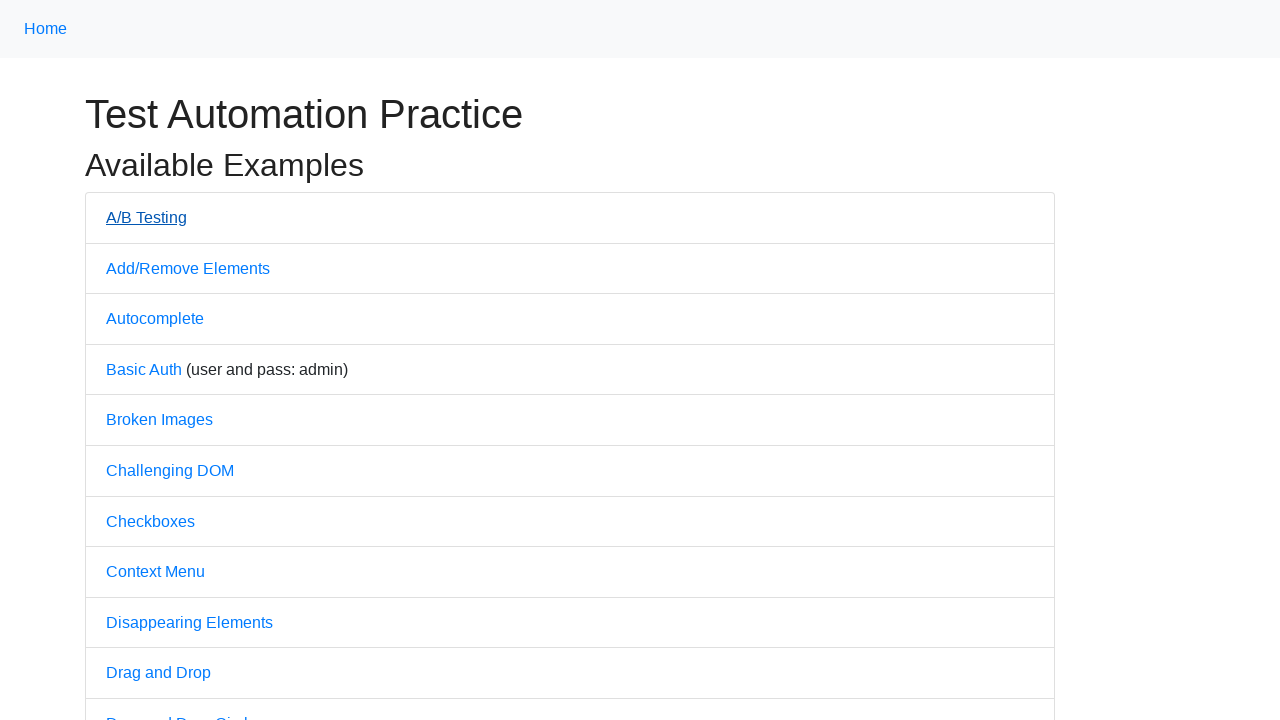

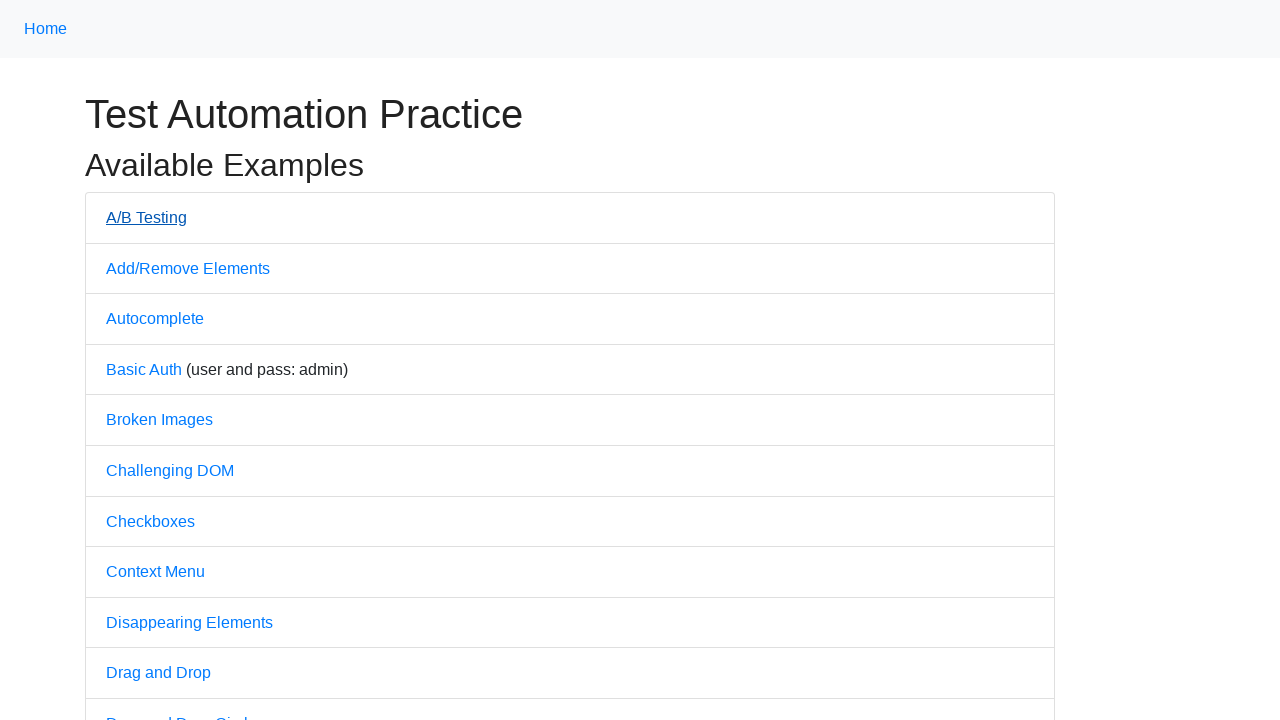